Tests a username generator website by clicking the "Fill All" button to auto-populate fields, enabling underscores and dots options, then submitting the form to generate usernames and verifying the results appear.

Starting URL: https://www.name-generator.org.uk/username/

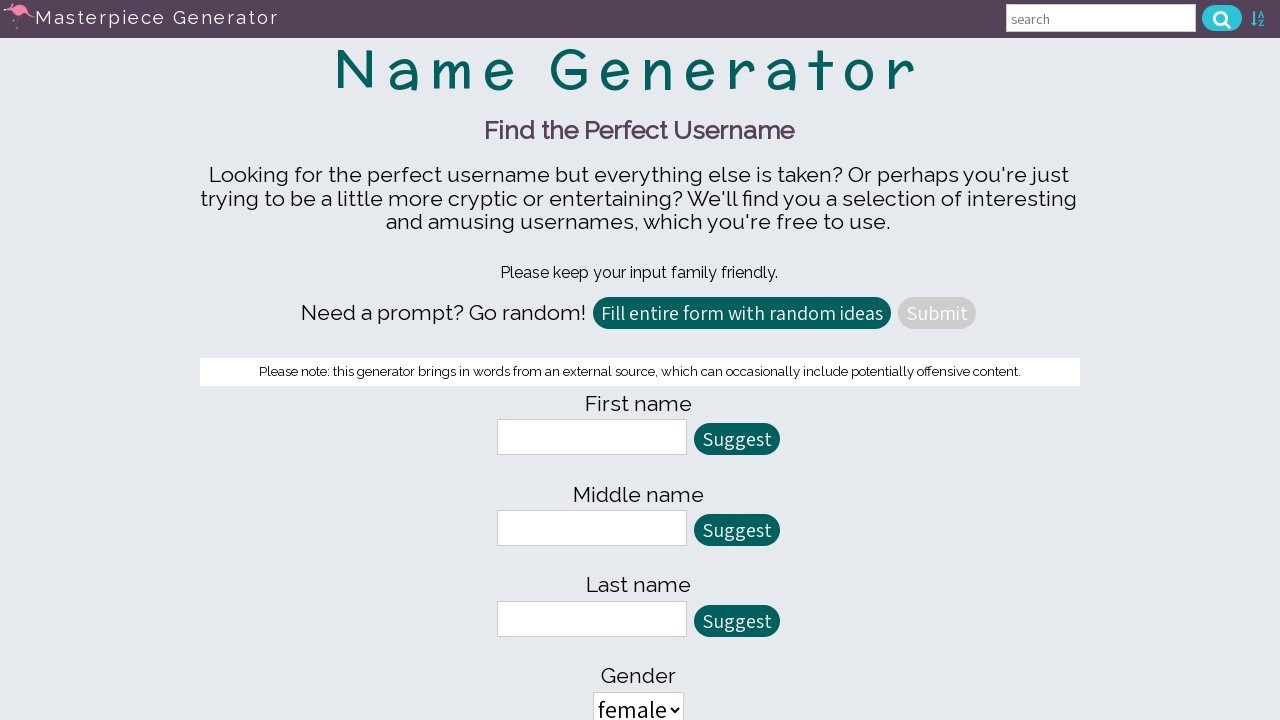

Clicked 'Fill All' button to auto-populate form fields at (742, 313) on #fill_all
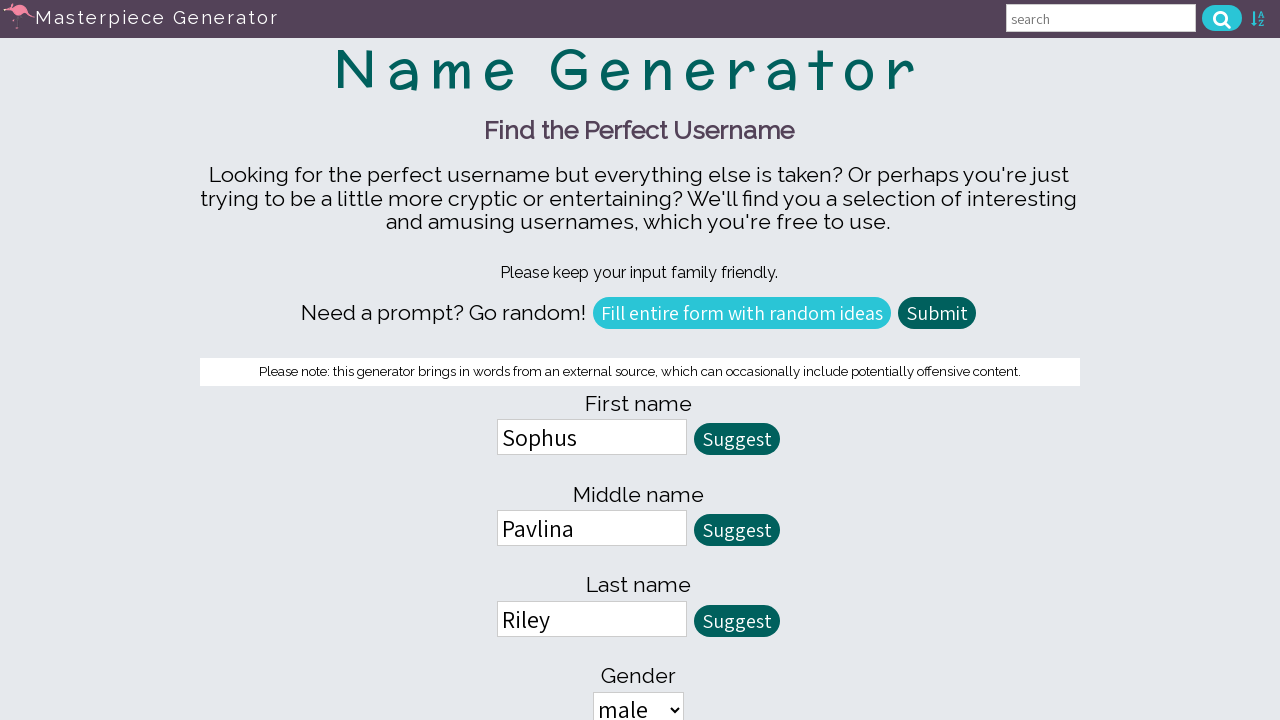

Enabled underscores option at (478, 361) on input[name='allow_underscores']
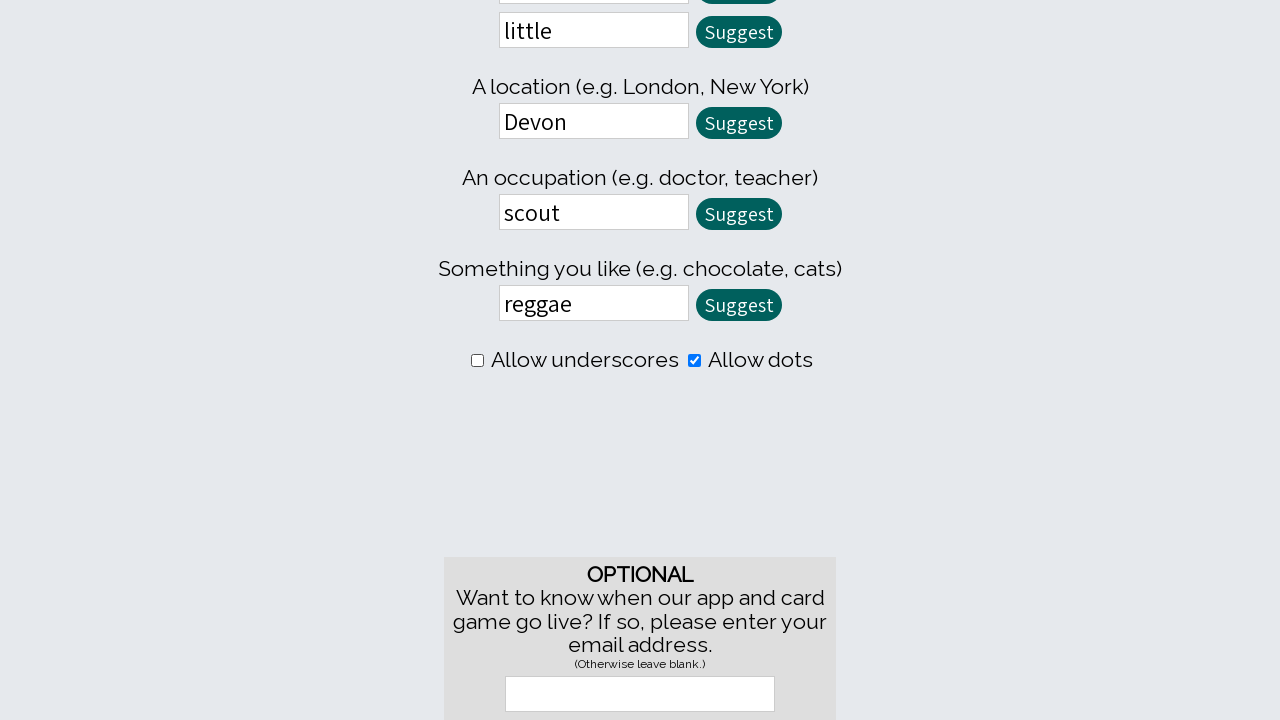

Enabled dots option at (694, 361) on input[name='allow_dots']
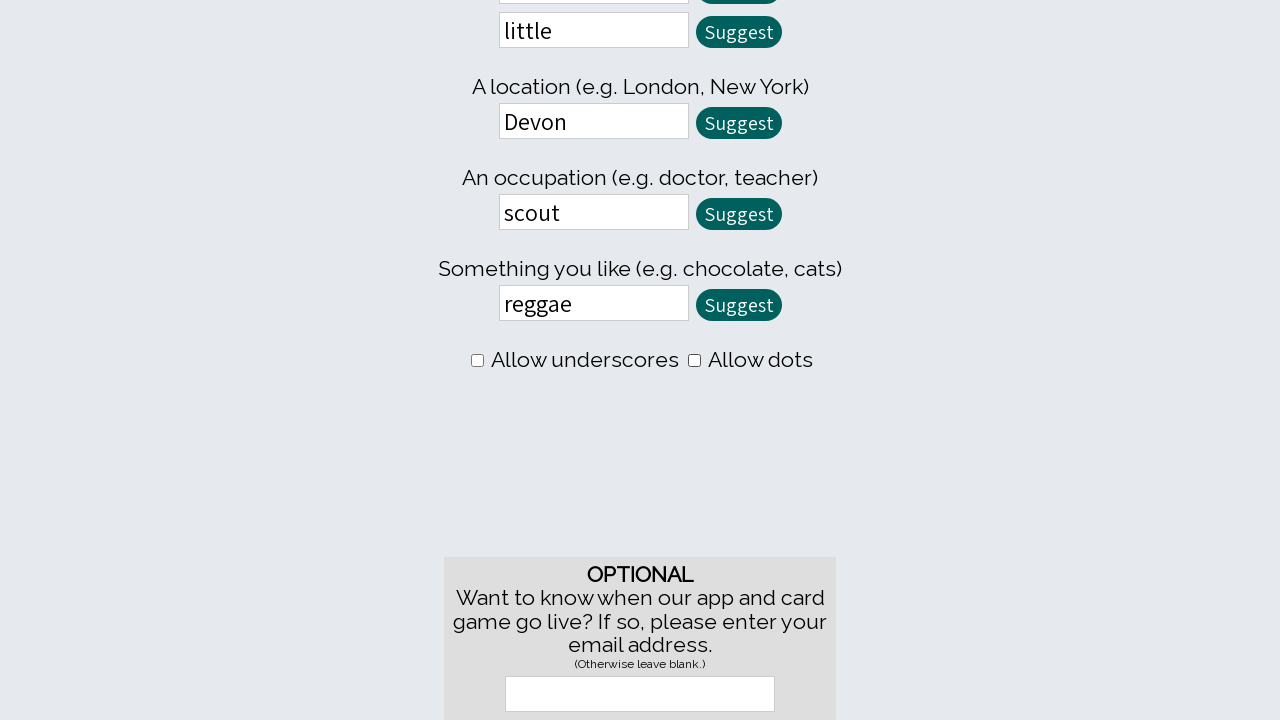

Submitted form to generate usernames at (937, 313) on #quick_submit
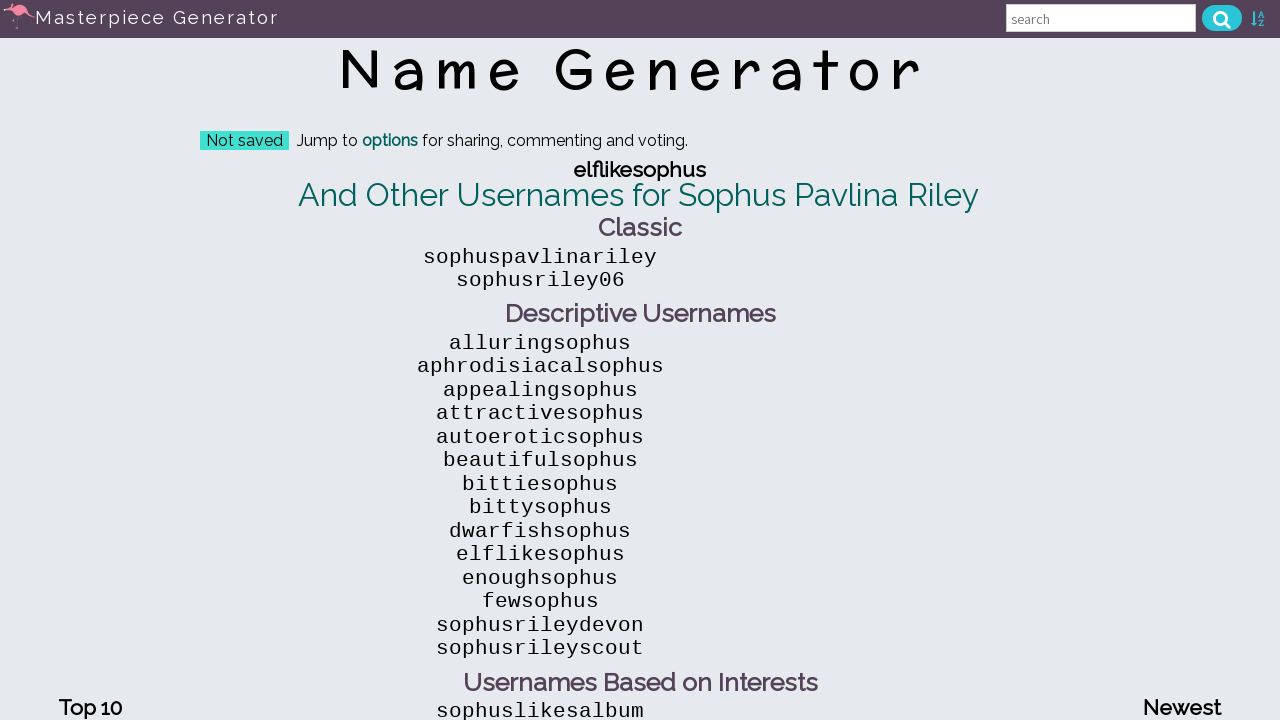

Main content with generated usernames appeared
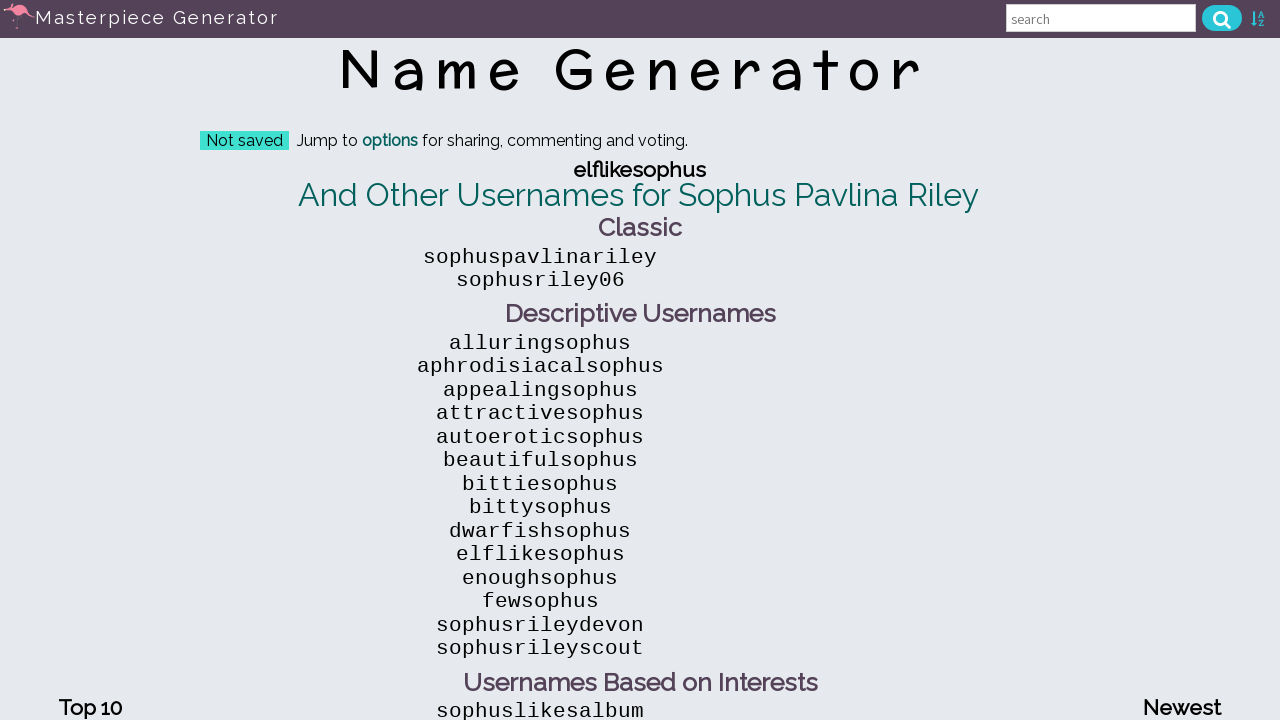

Username results are displayed on the page
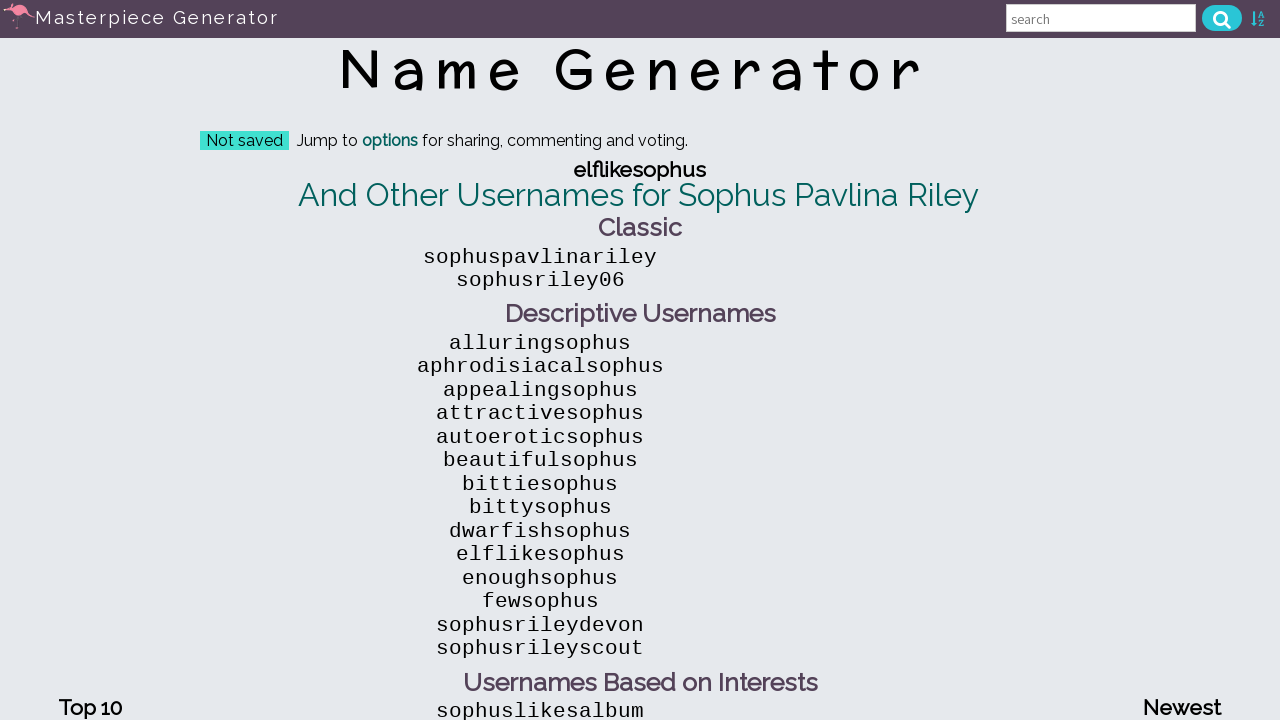

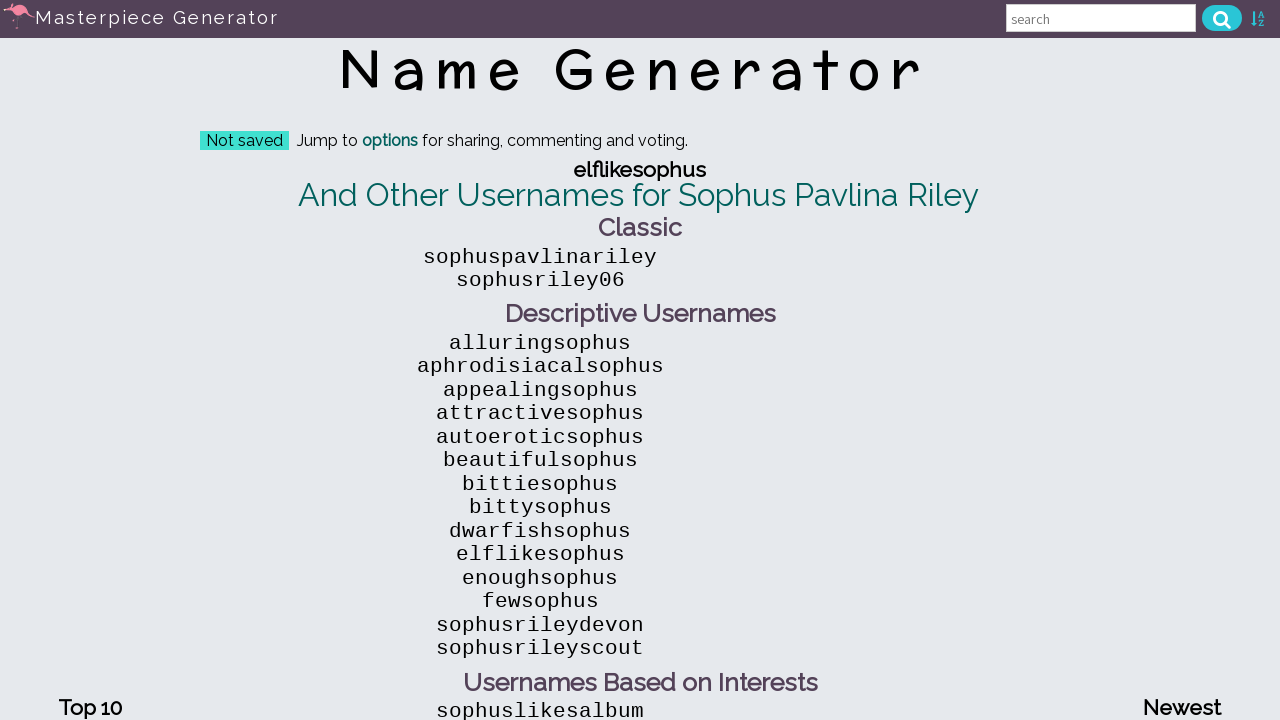